Navigates to the WebdriverIO website and verifies the page loads by checking the URL and title are accessible

Starting URL: https://webdriver.io

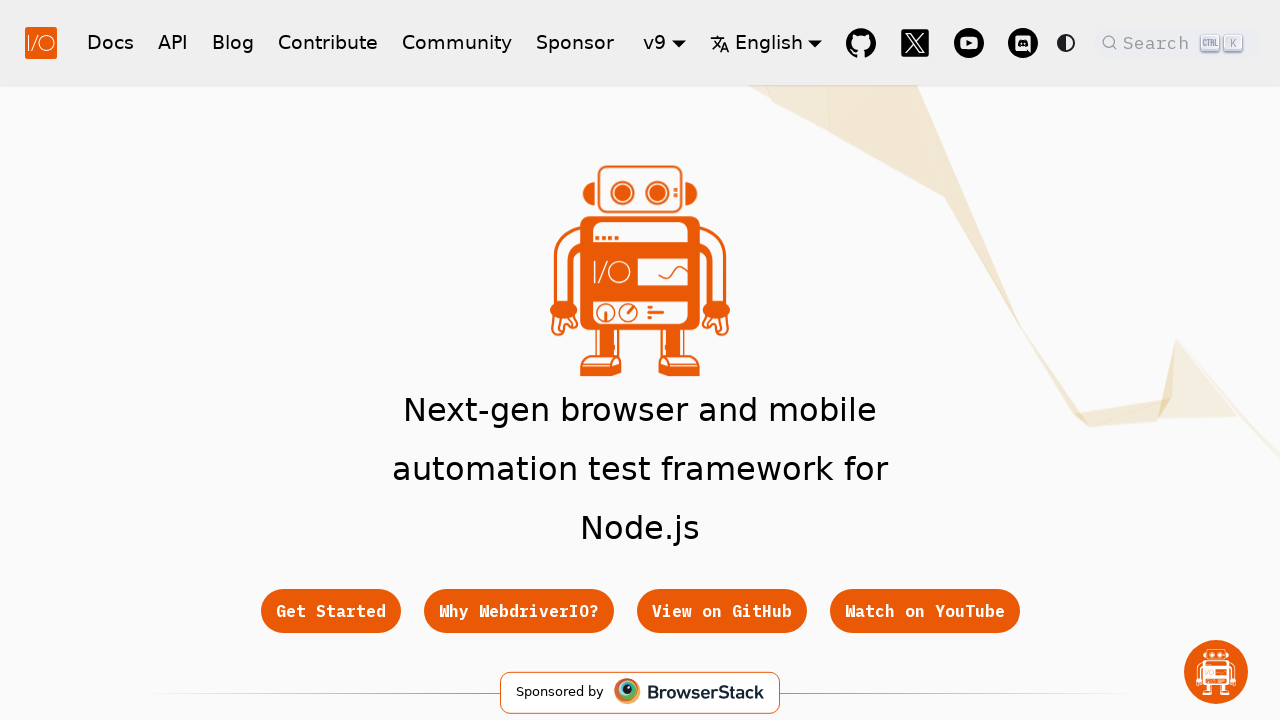

Waited for page to reach domcontentloaded state
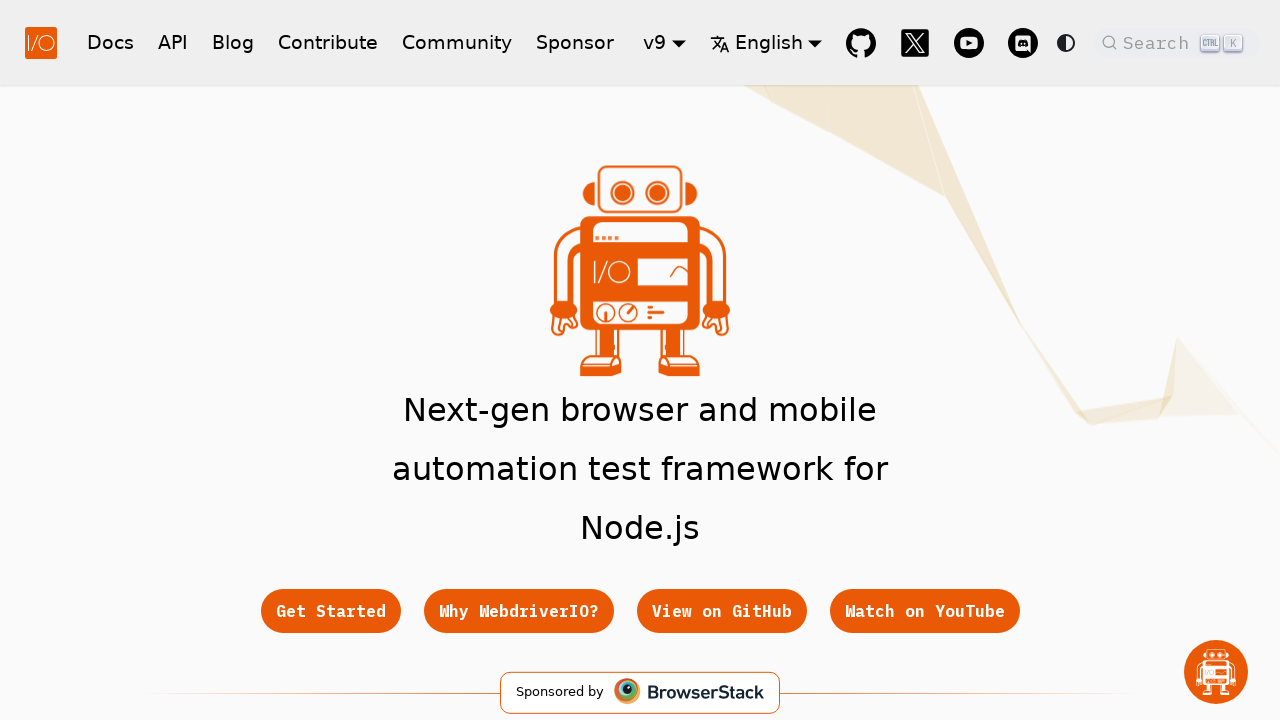

Retrieved current page URL
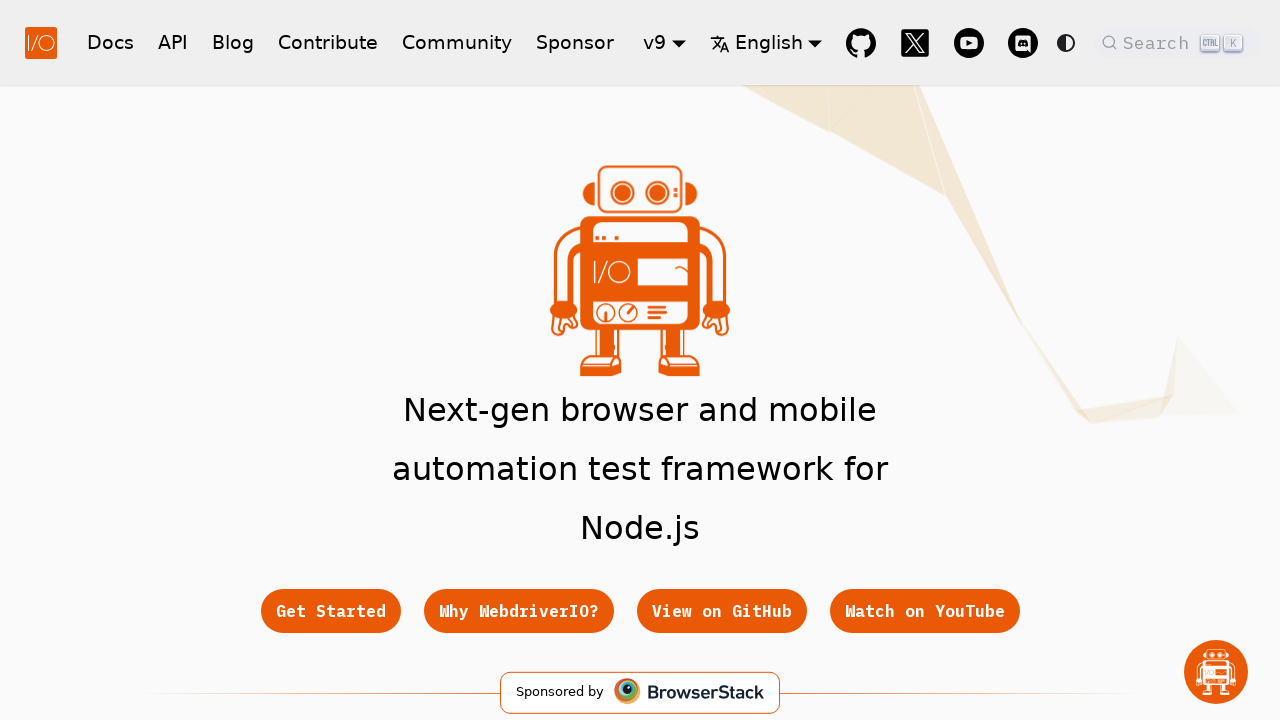

Retrieved page title
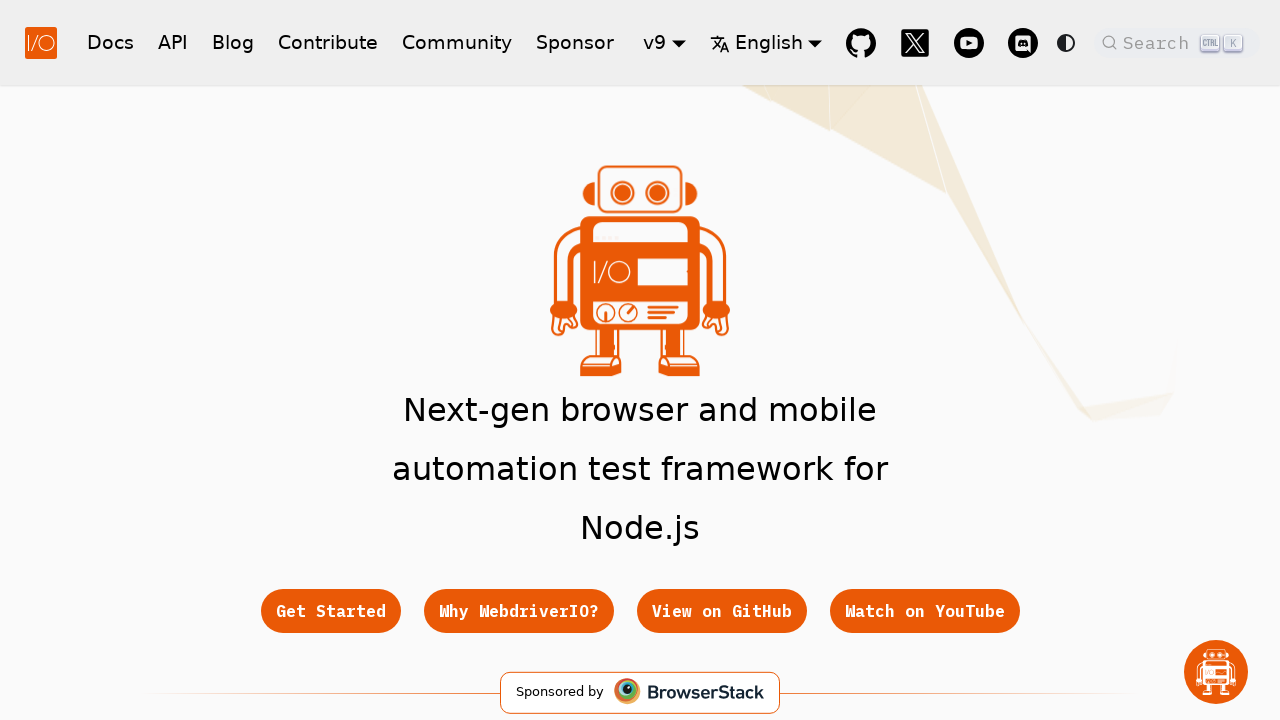

Logged URL and title - URL: https://webdriver.io/, Title: WebdriverIO · Next-gen browser and mobile automation test framework for Node.js | WebdriverIO
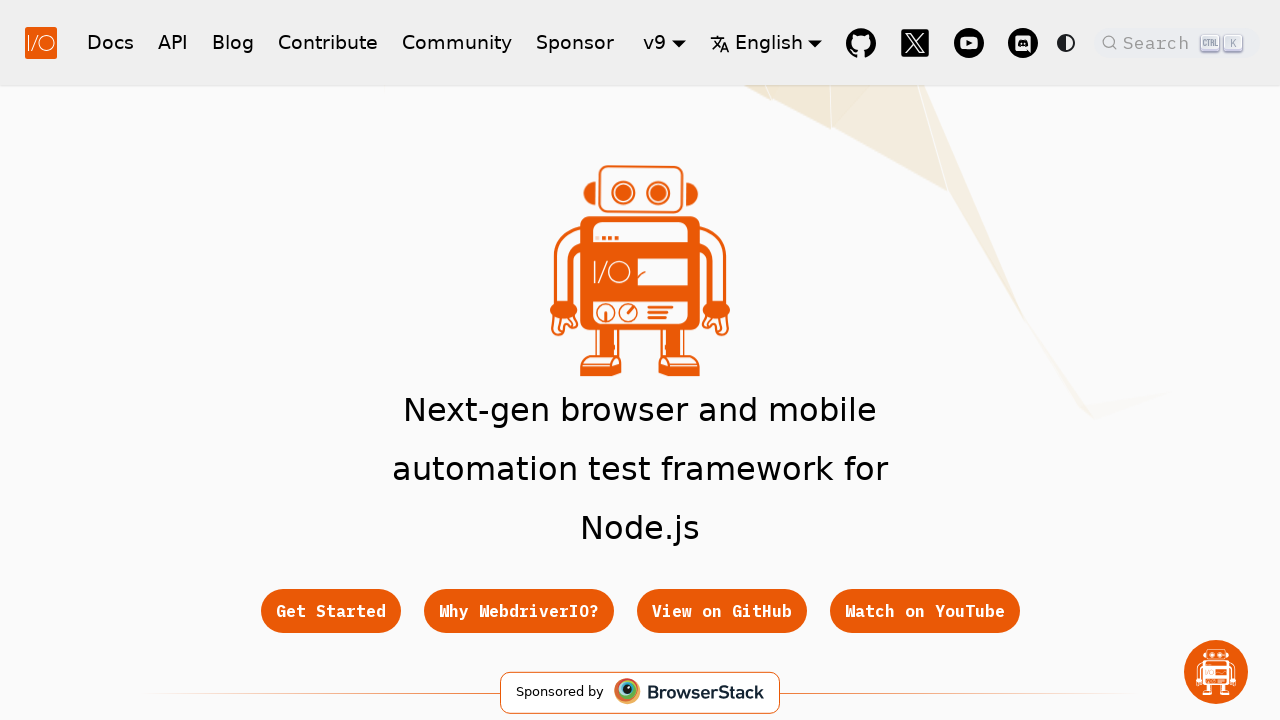

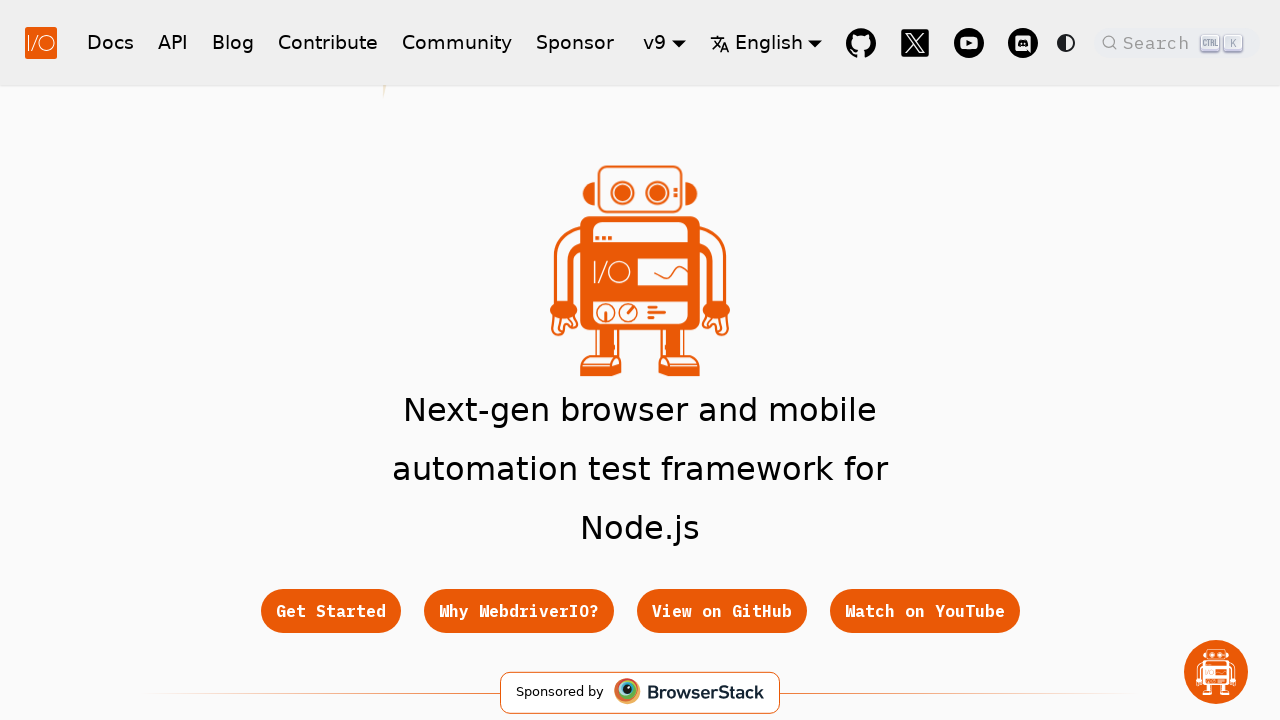